Tests radio button selection functionality by clicking through low, normal, and high priority options

Starting URL: https://www.automationtesting.co.uk/dropdown.html

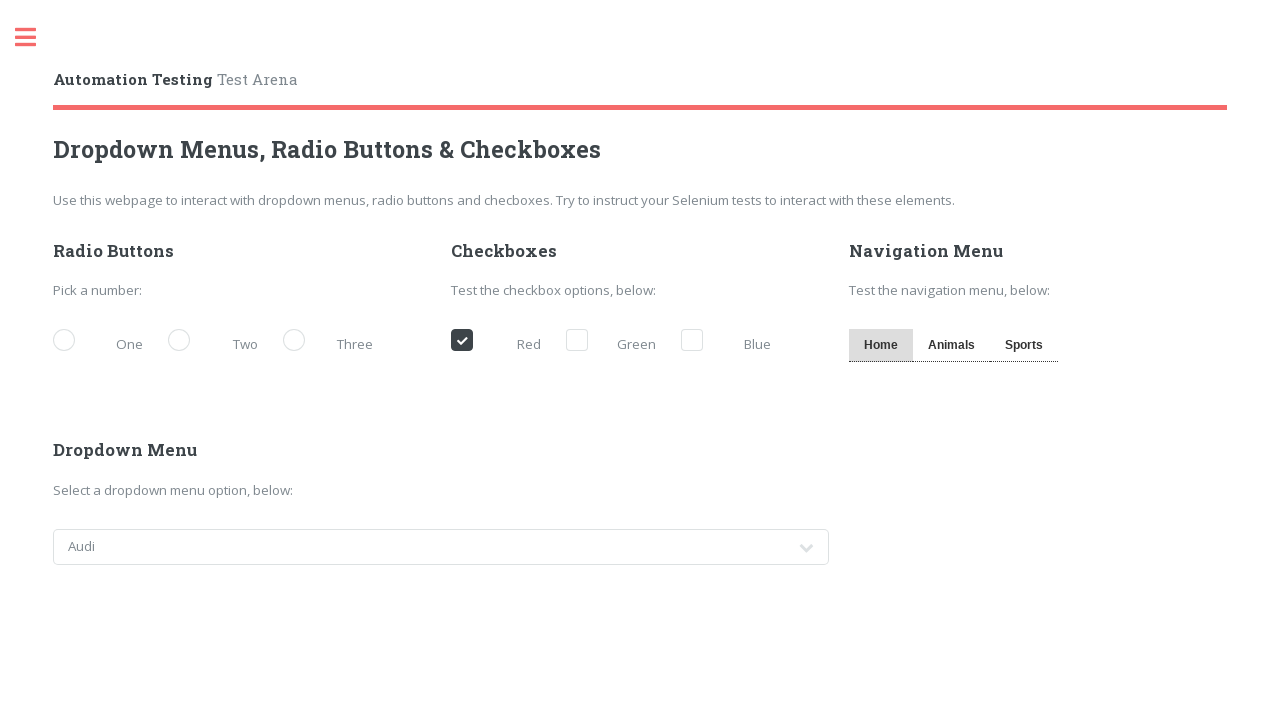

Clicked low priority radio button at (103, 342) on [for='demo-priority-low']
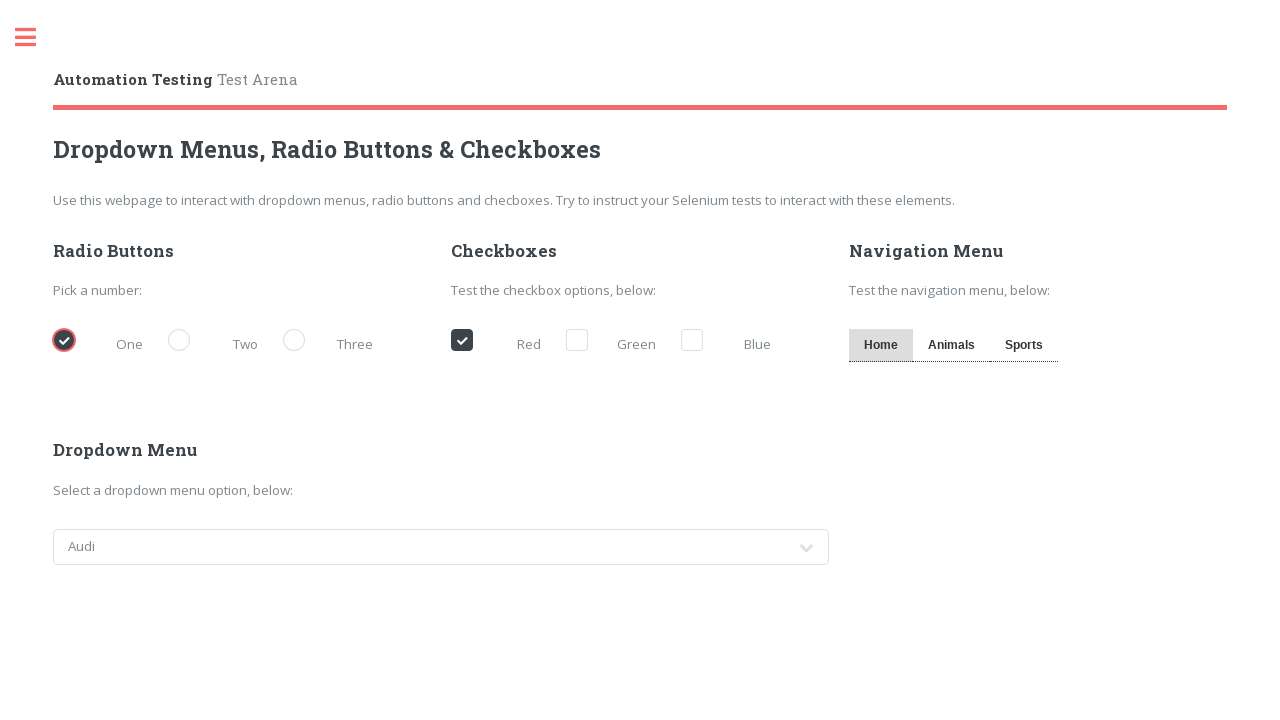

Waited 3 seconds before next action
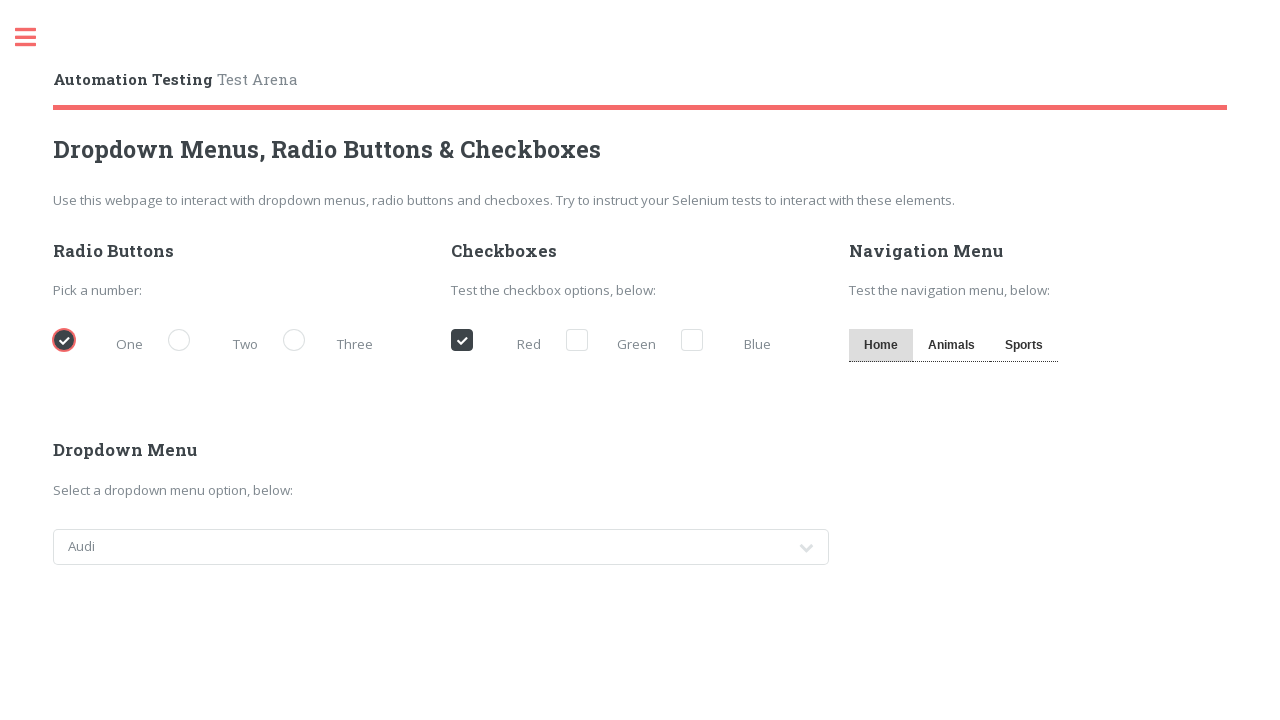

Clicked normal priority radio button at (218, 342) on [for='demo-priority-normal']
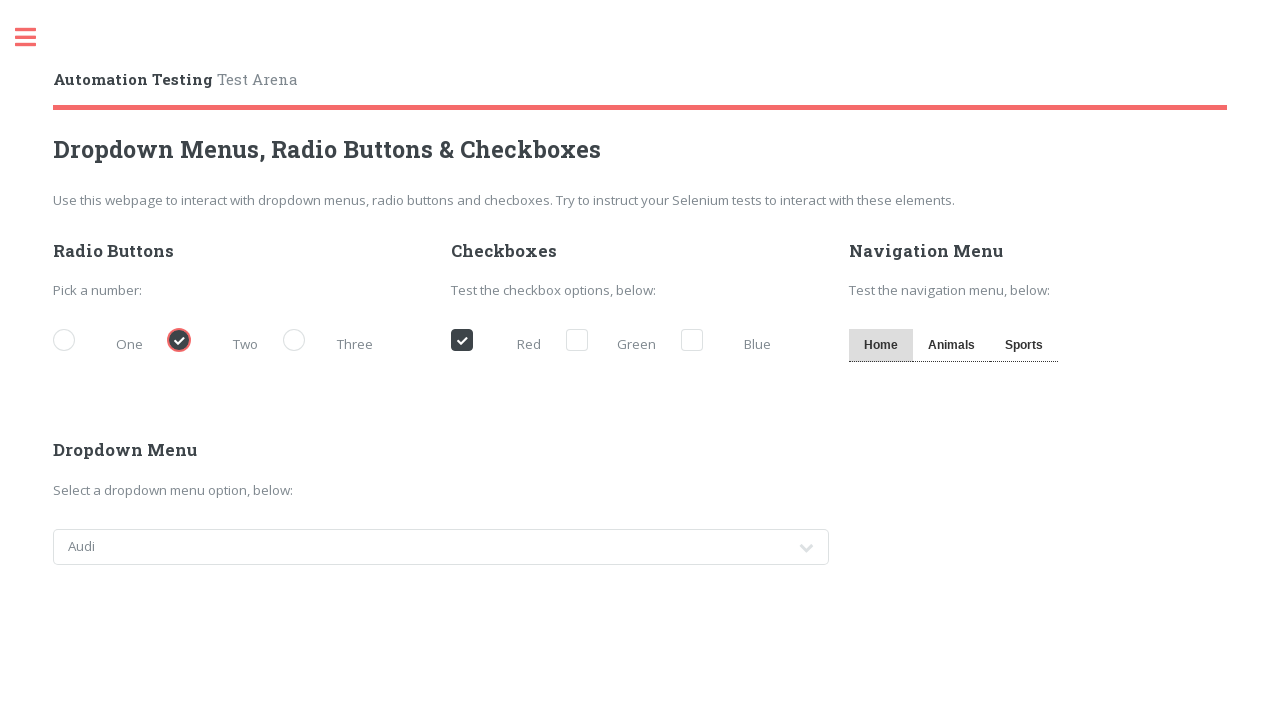

Waited 3 seconds before next action
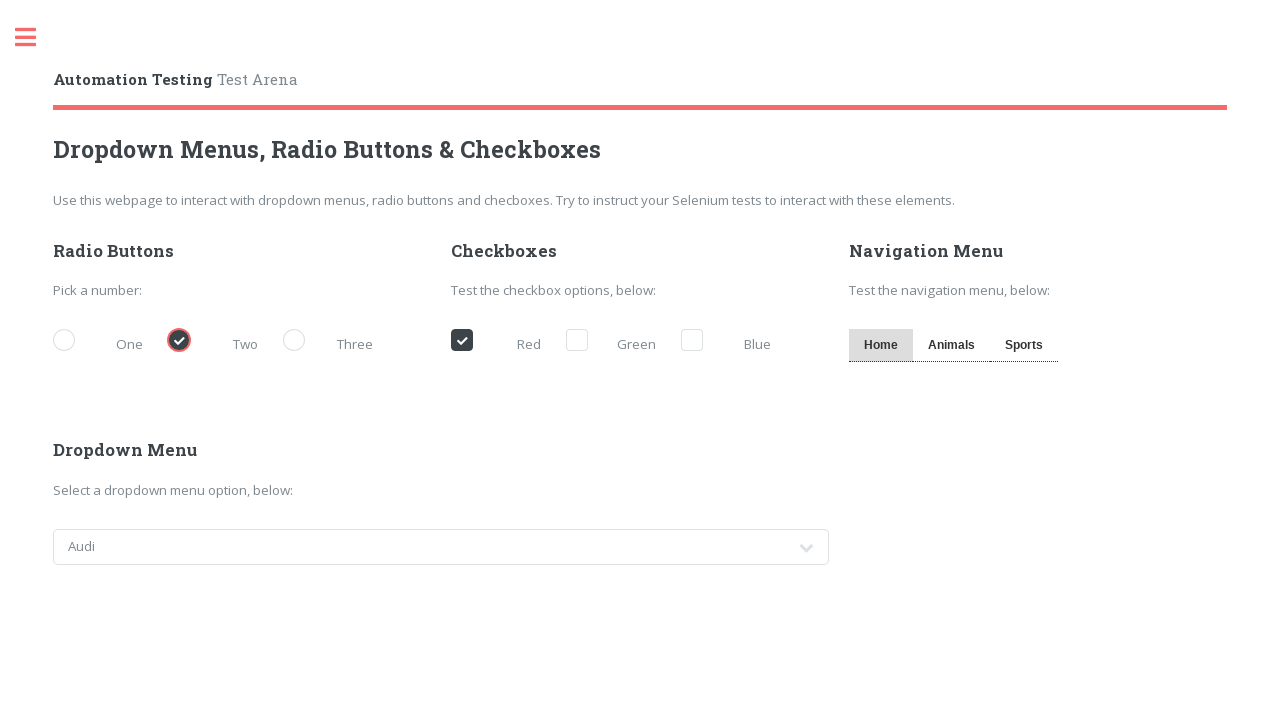

Clicked high priority radio button at (333, 342) on [for='demo-priority-high']
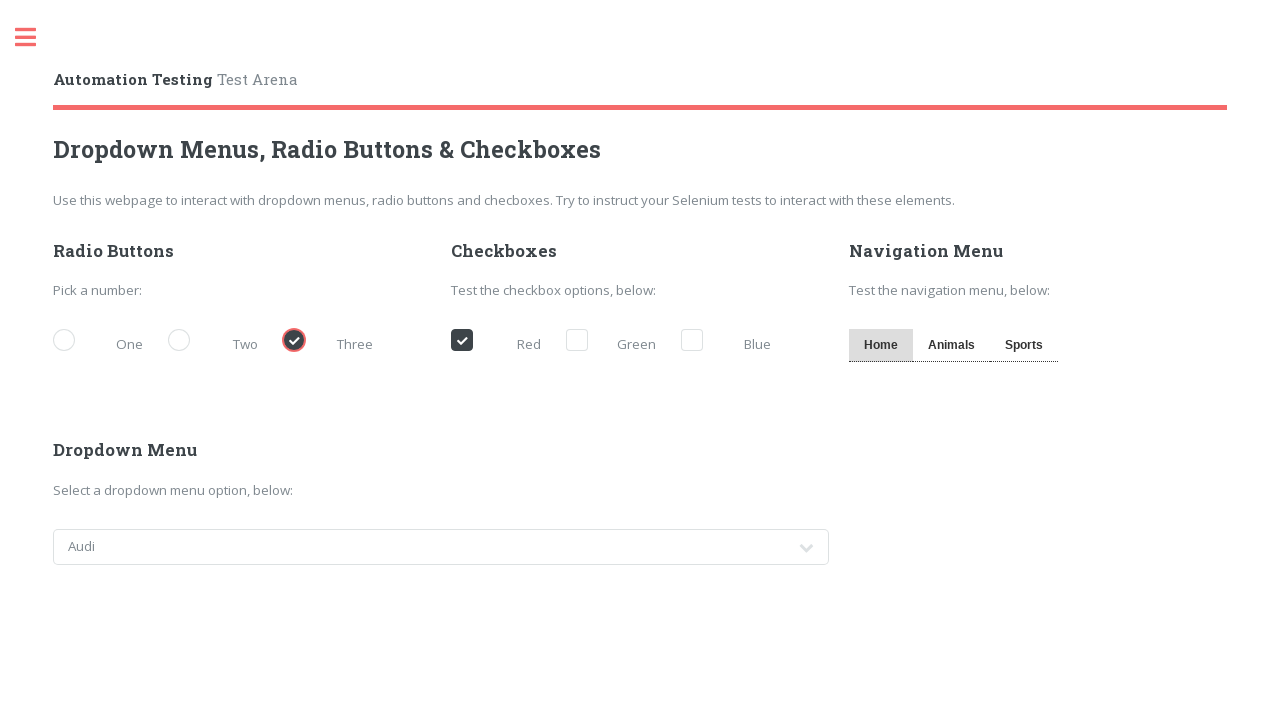

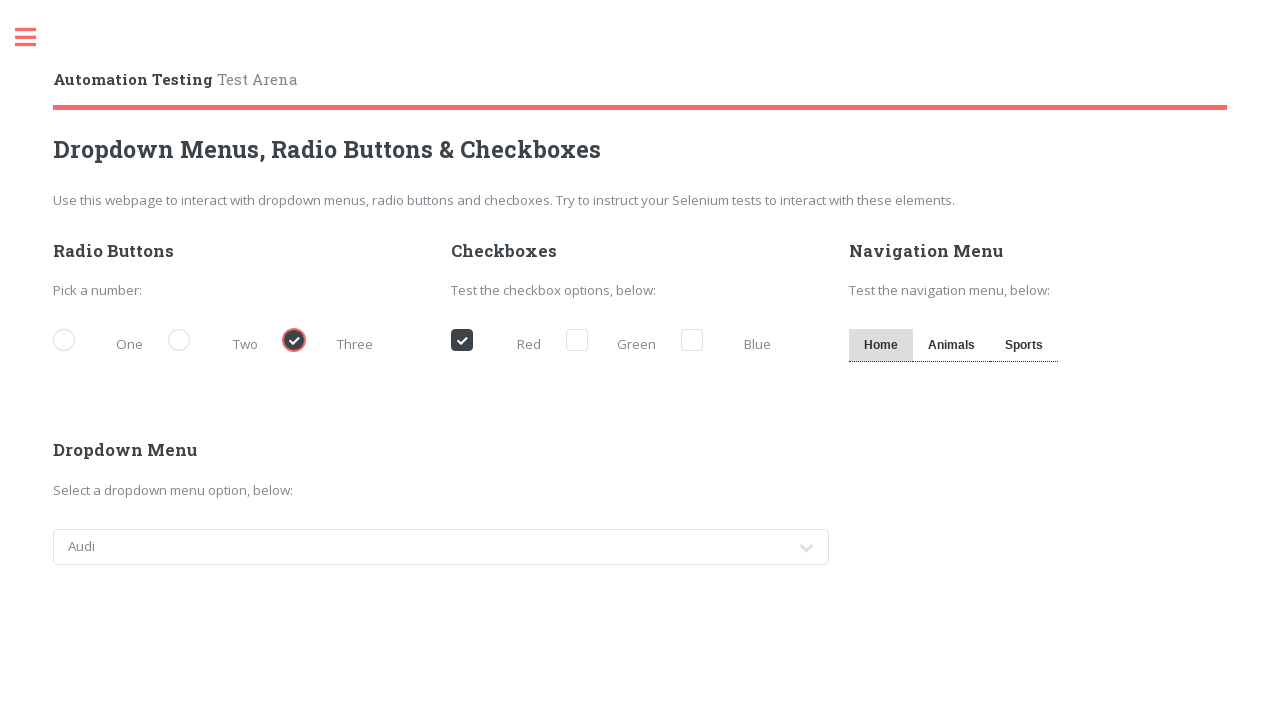